Tests that an item is removed when edited to an empty string

Starting URL: https://demo.playwright.dev/todomvc

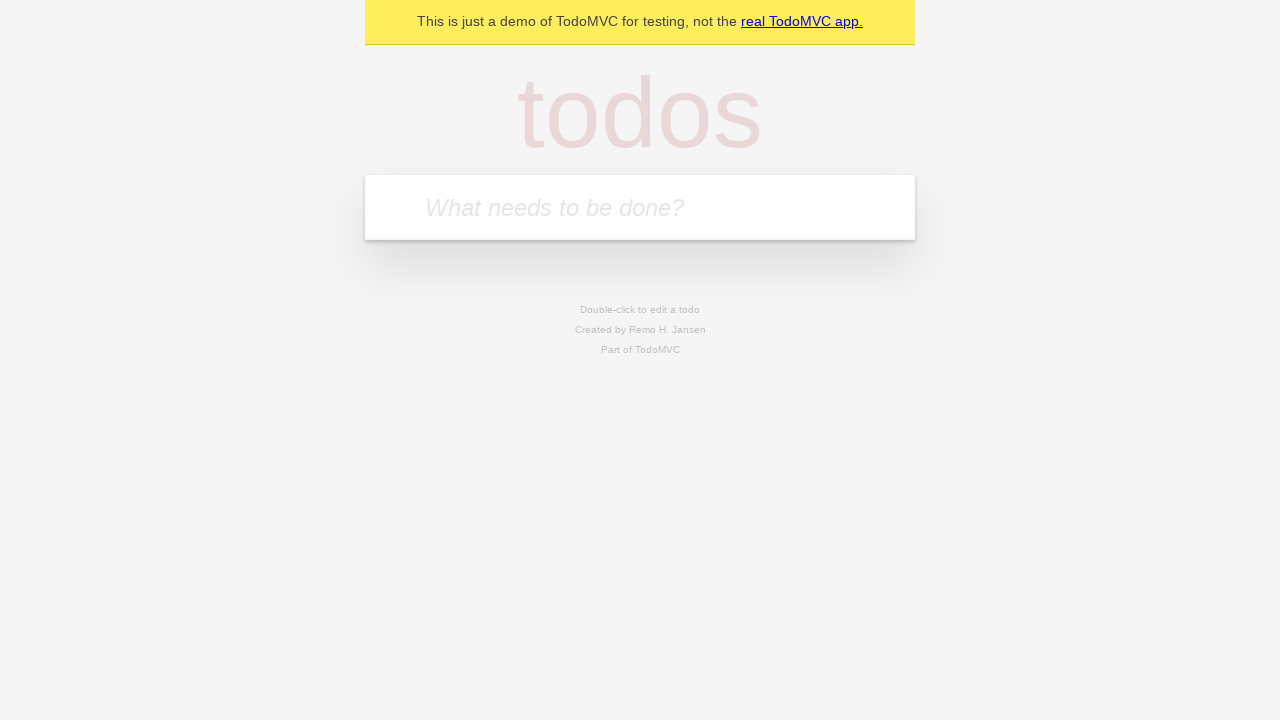

Filled new todo field with 'buy some cheese' on .new-todo
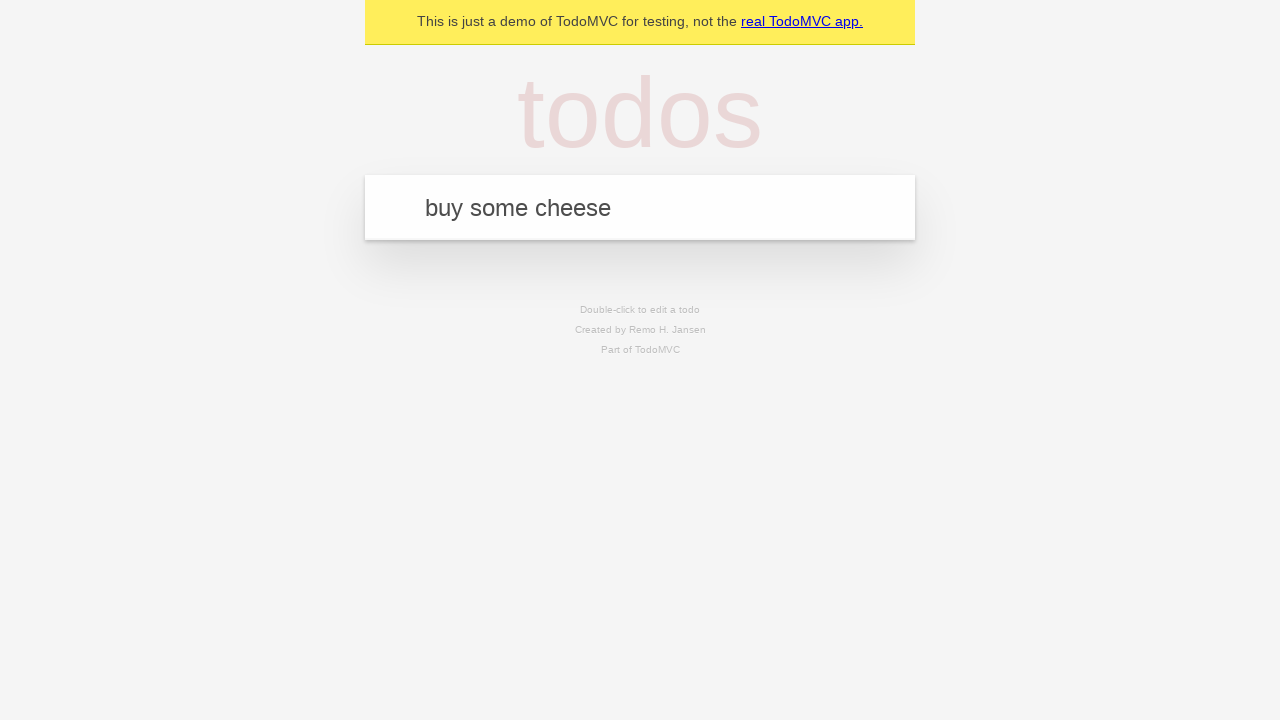

Pressed Enter to create first todo on .new-todo
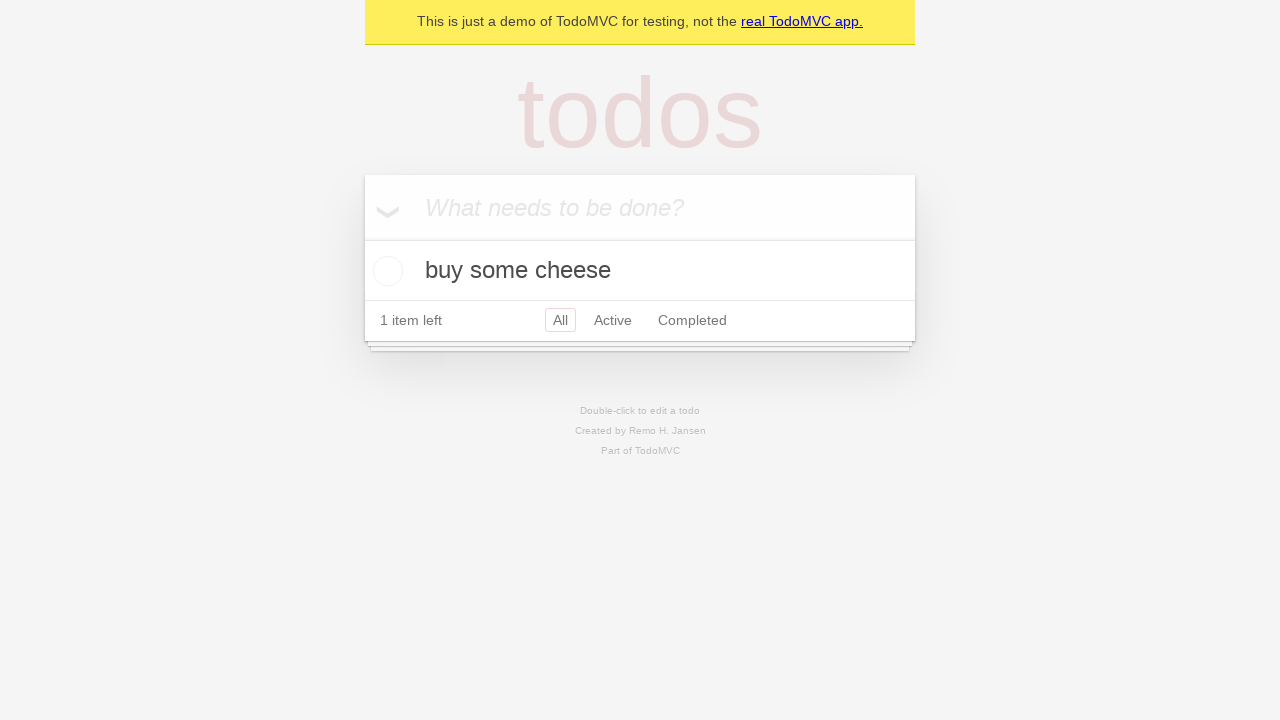

Filled new todo field with 'feed the cat' on .new-todo
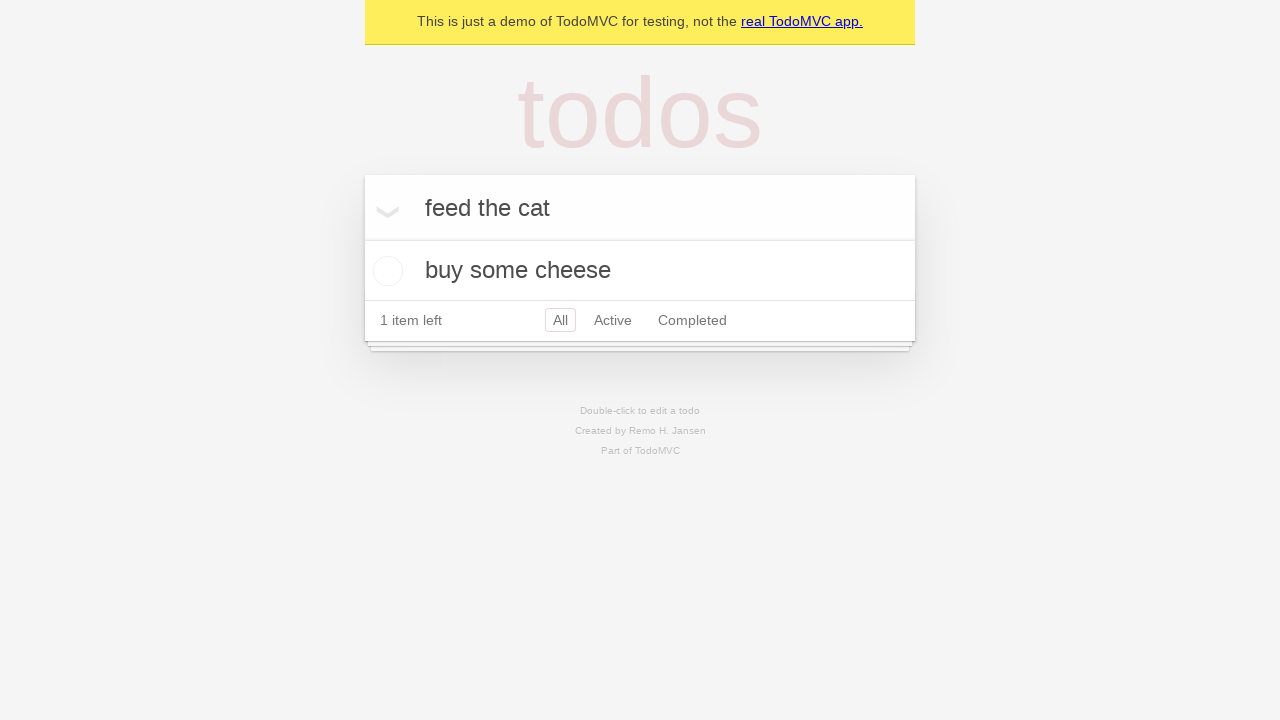

Pressed Enter to create second todo on .new-todo
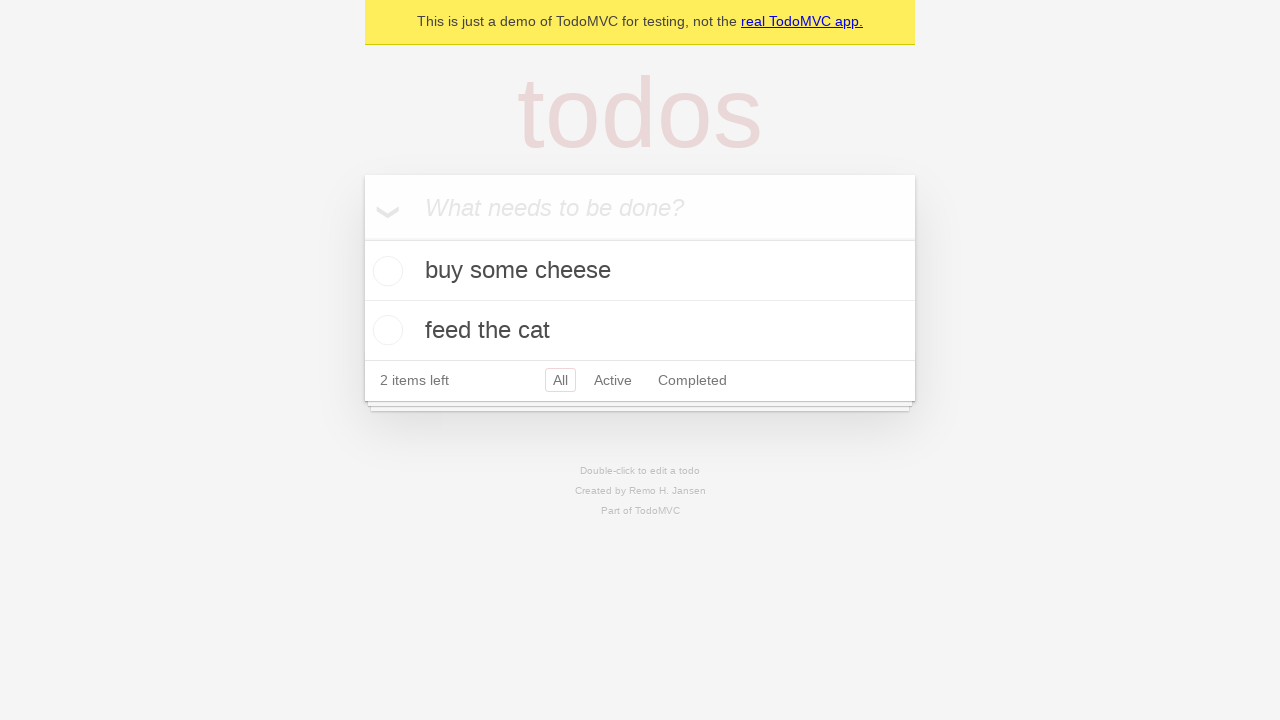

Filled new todo field with 'book a doctors appointment' on .new-todo
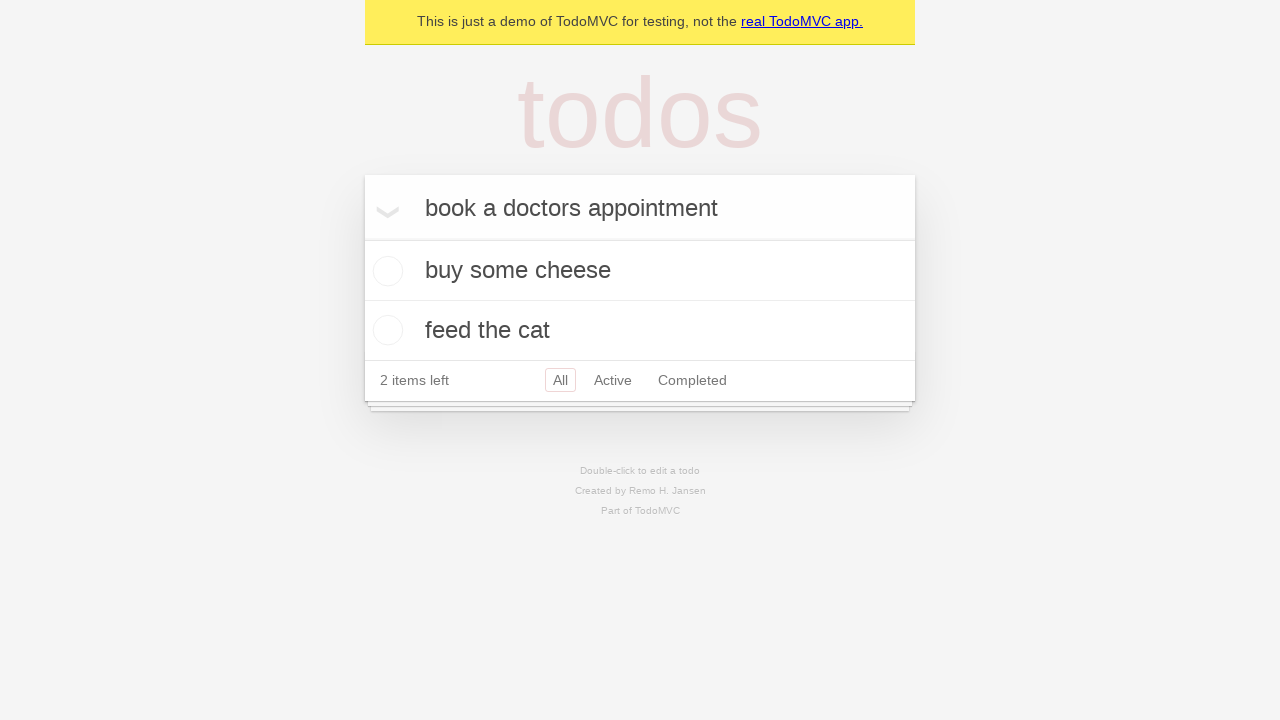

Pressed Enter to create third todo on .new-todo
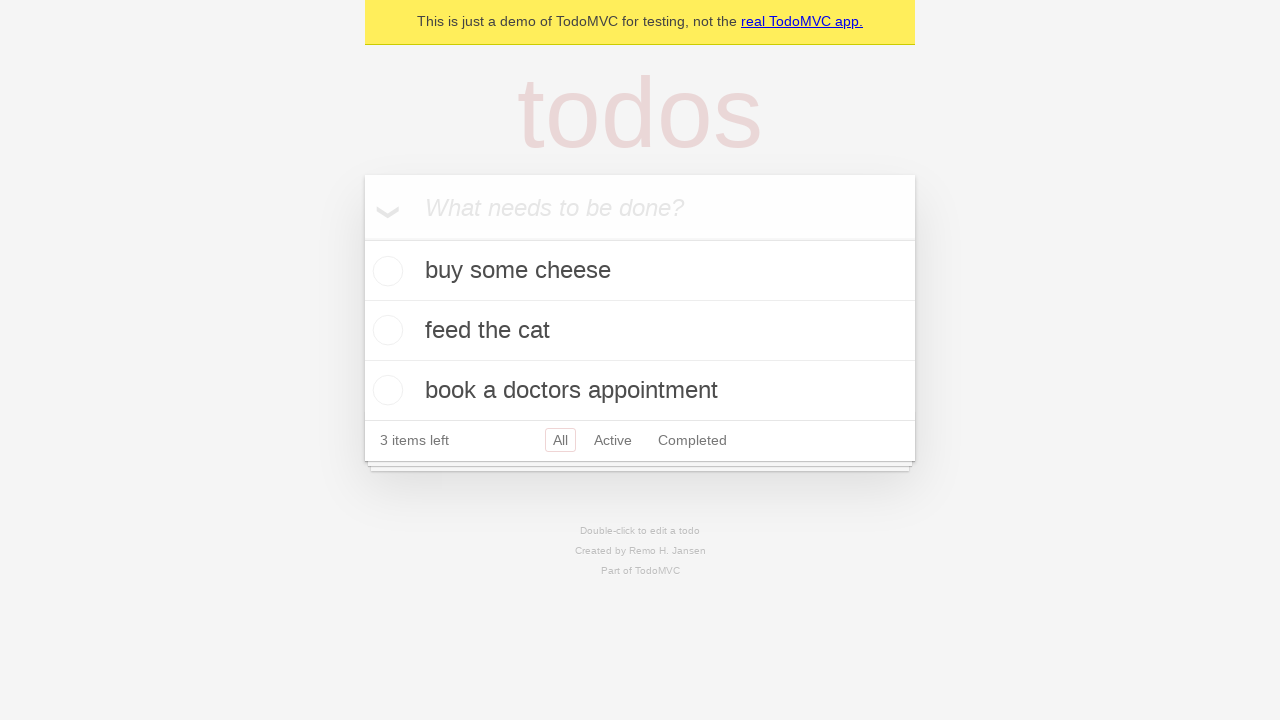

Double-clicked second todo to enter edit mode at (640, 331) on .todo-list li >> nth=1
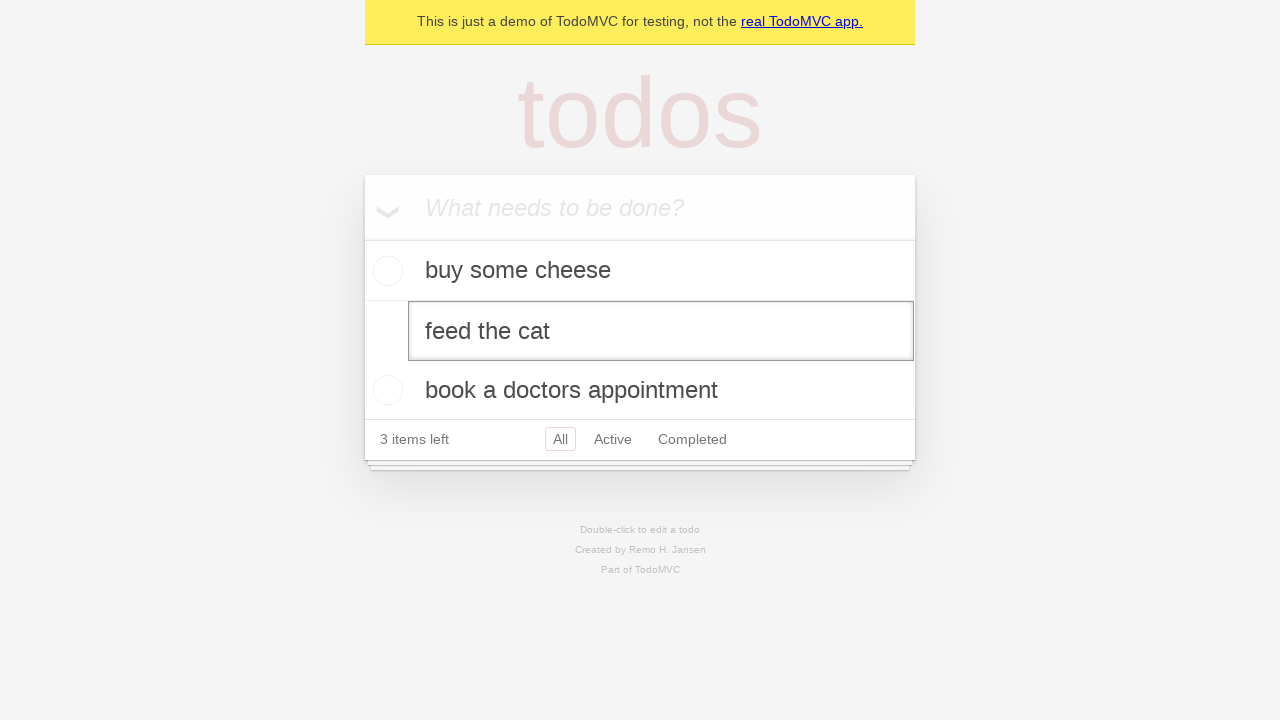

Cleared text in edit field for second todo on .todo-list li >> nth=1 >> .edit
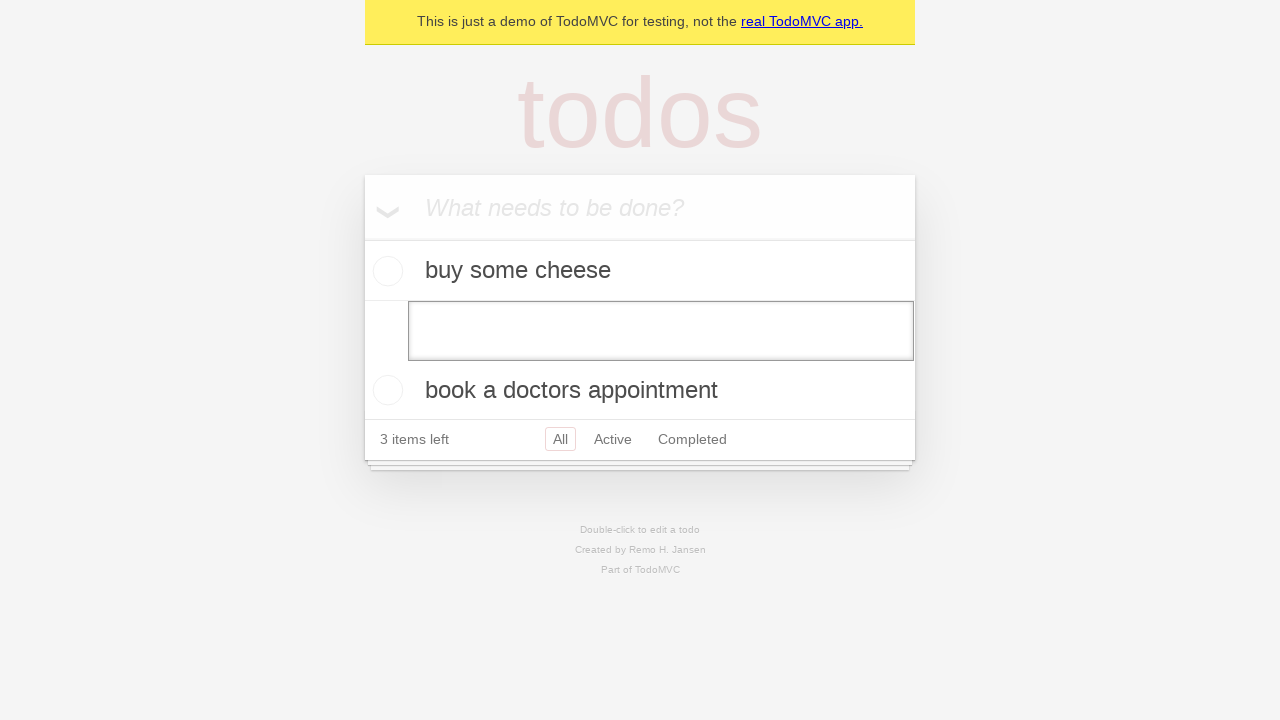

Pressed Enter to confirm edit with empty string, removing the item on .todo-list li >> nth=1 >> .edit
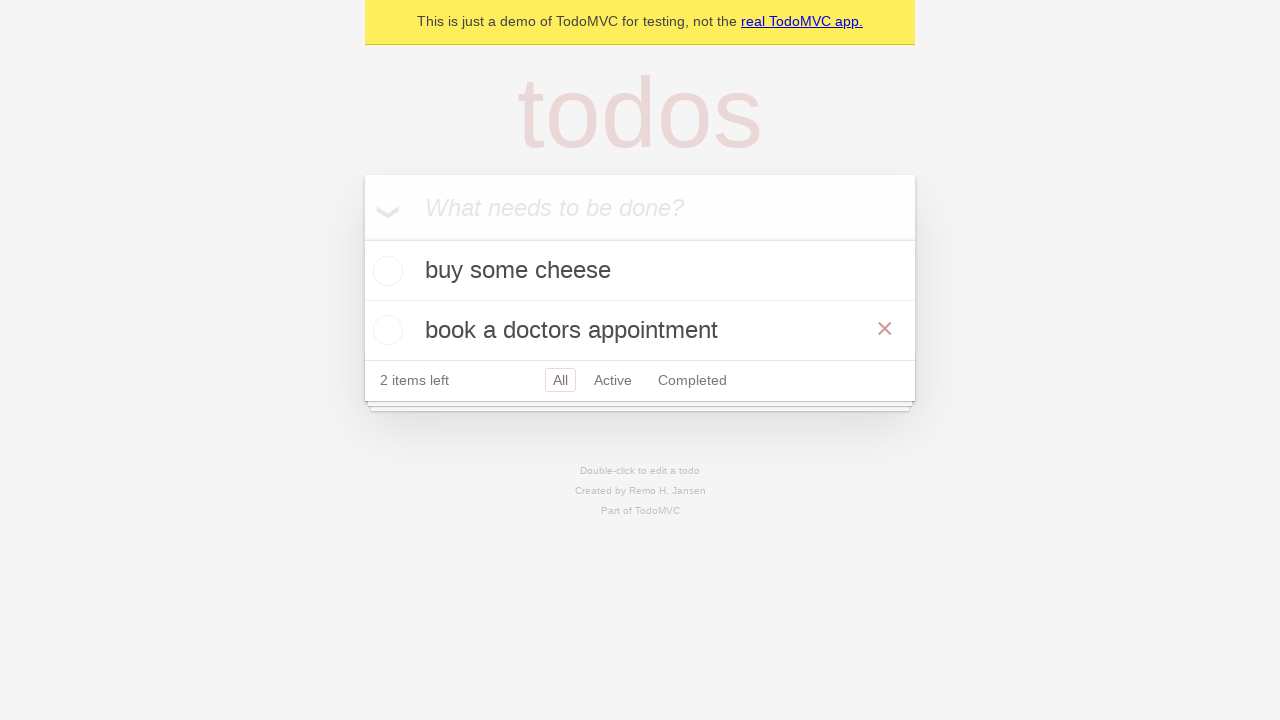

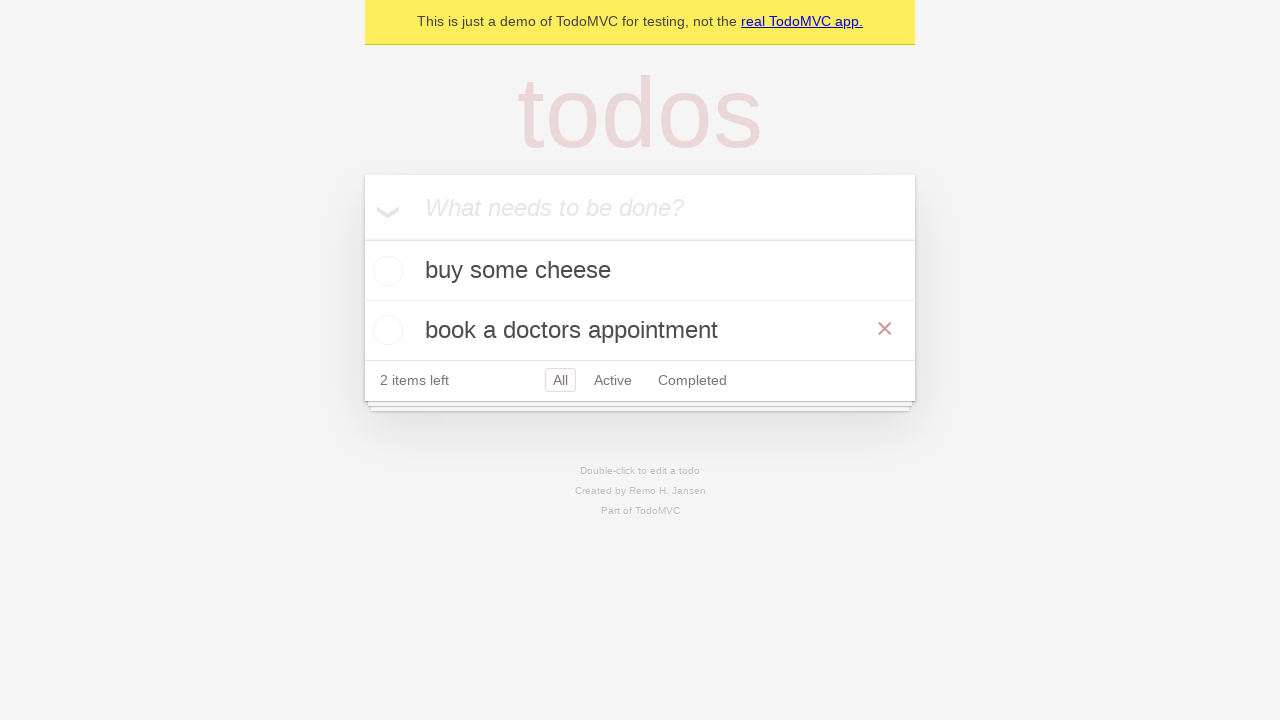